Tests radio button functionality on a practice website by selecting Chrome and Chennai options, then clicking Chennai again

Starting URL: https://www.leafground.com/radio.xhtml

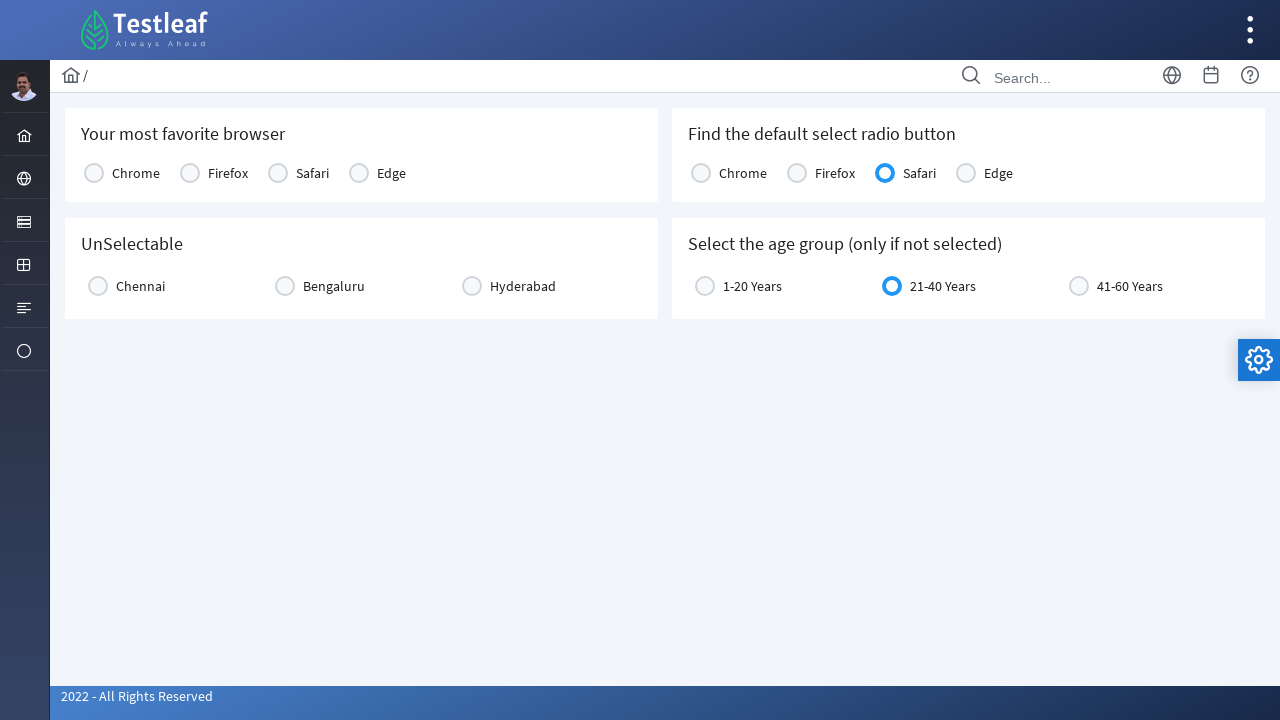

Selected Chrome radio button at (136, 173) on xpath=//label[text()='Chrome']
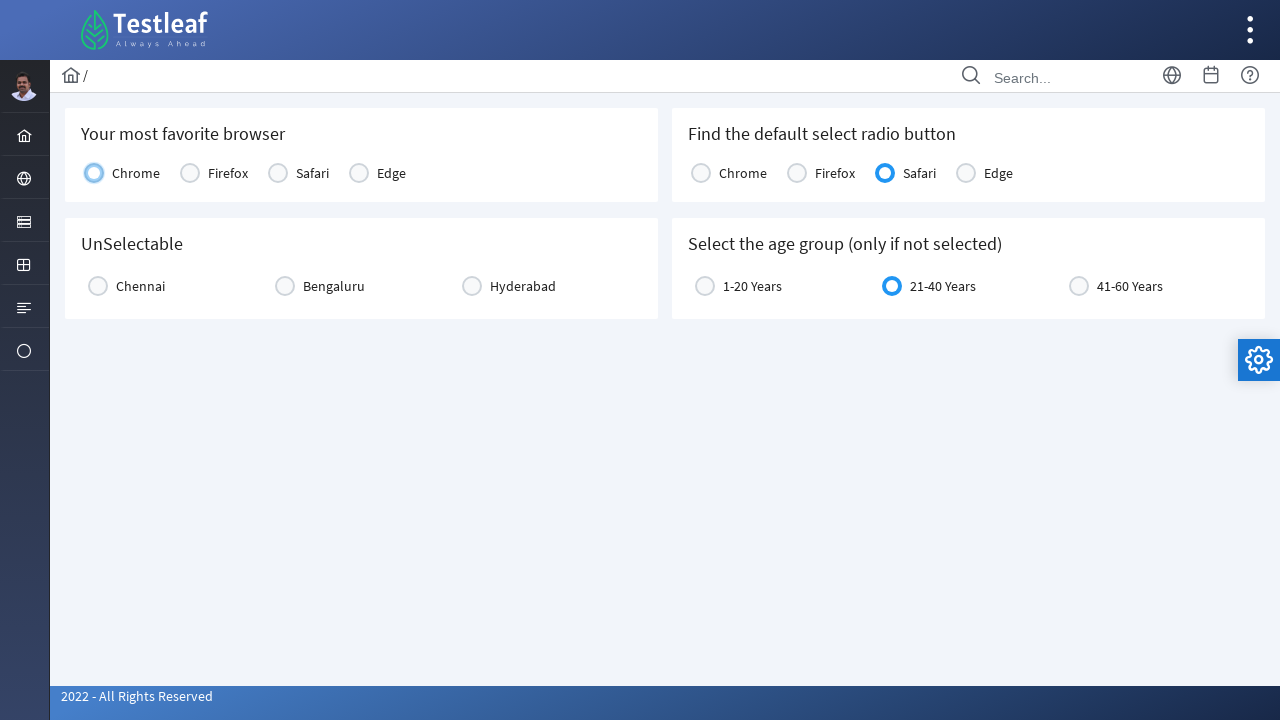

Selected Chennai radio button at (140, 286) on xpath=//label[text()='Chennai']
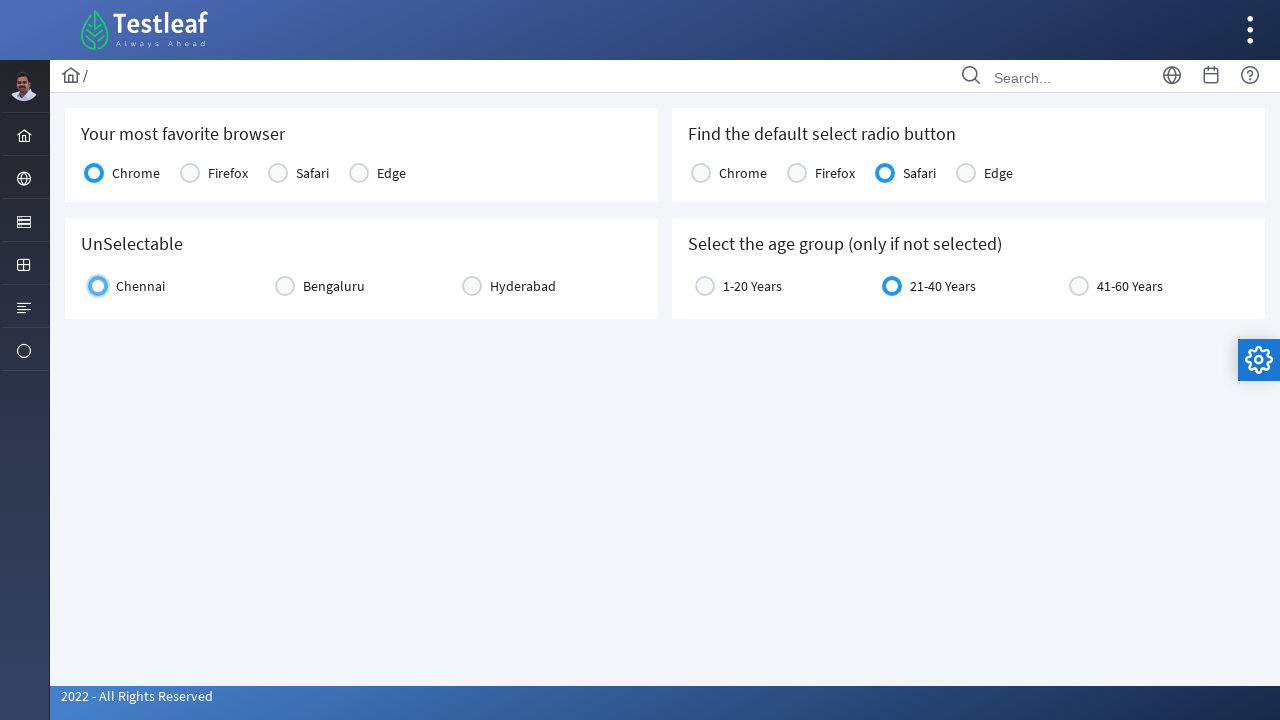

Clicked Chennai radio button again at (140, 286) on xpath=//label[text()='Chennai']
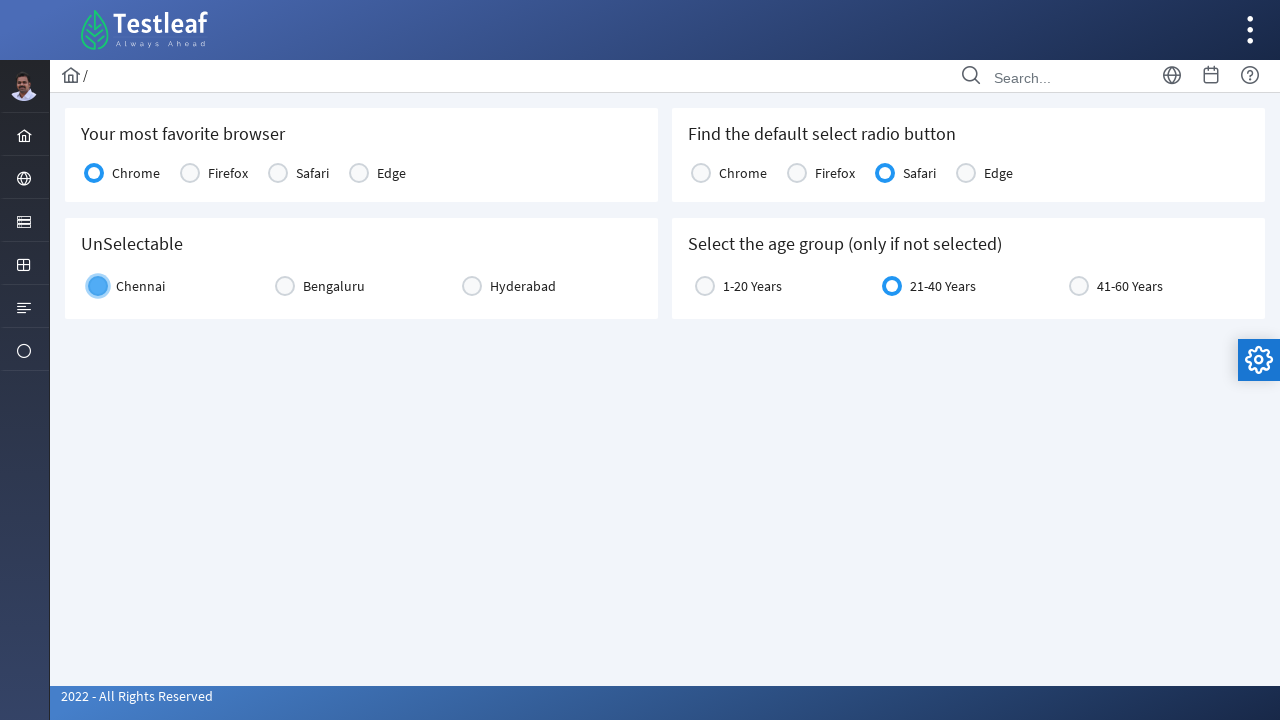

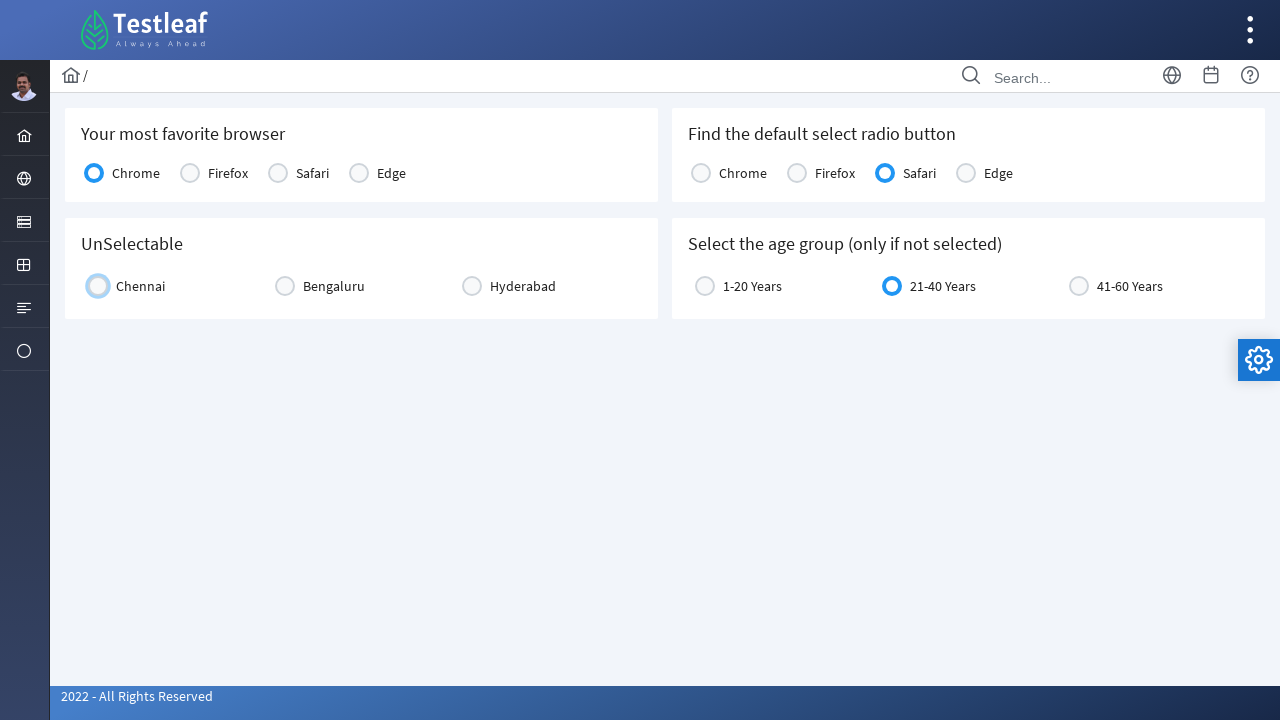